Solves a math problem on the page by reading a value, calculating the answer using a logarithmic formula, and submitting the form with checkbox and radio button selections

Starting URL: https://suninjuly.github.io/math.html

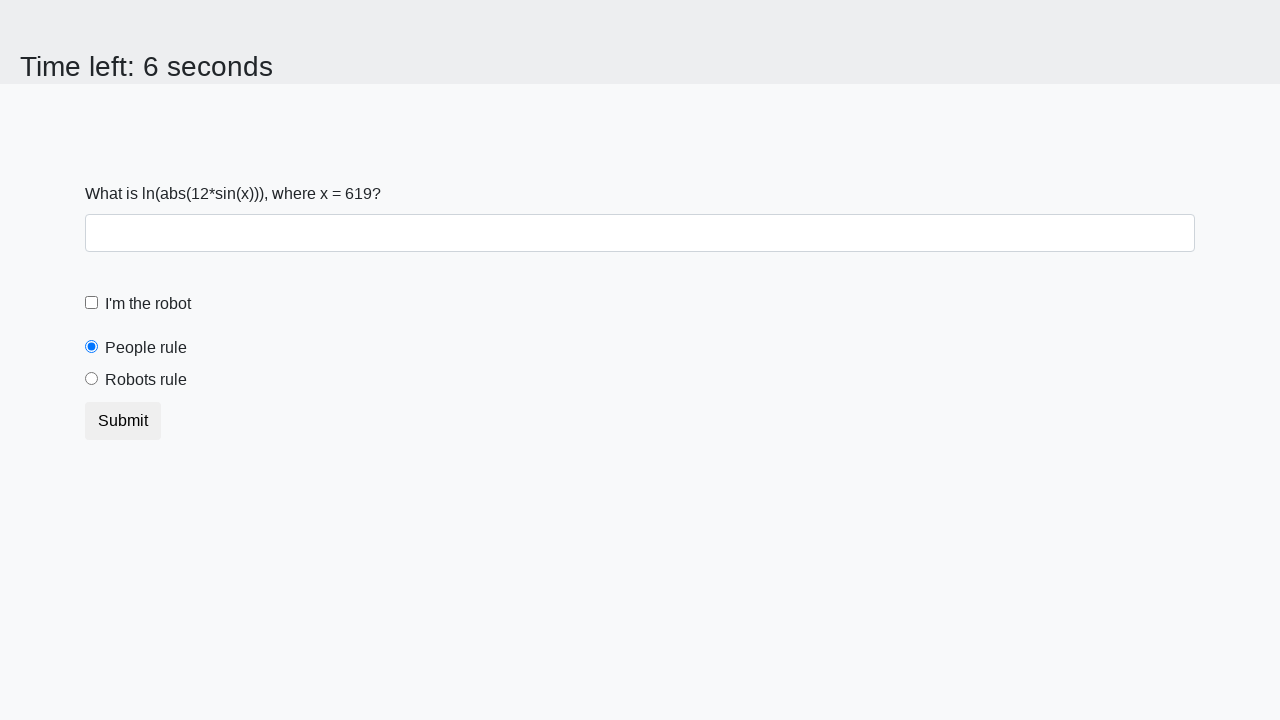

Retrieved input value from page
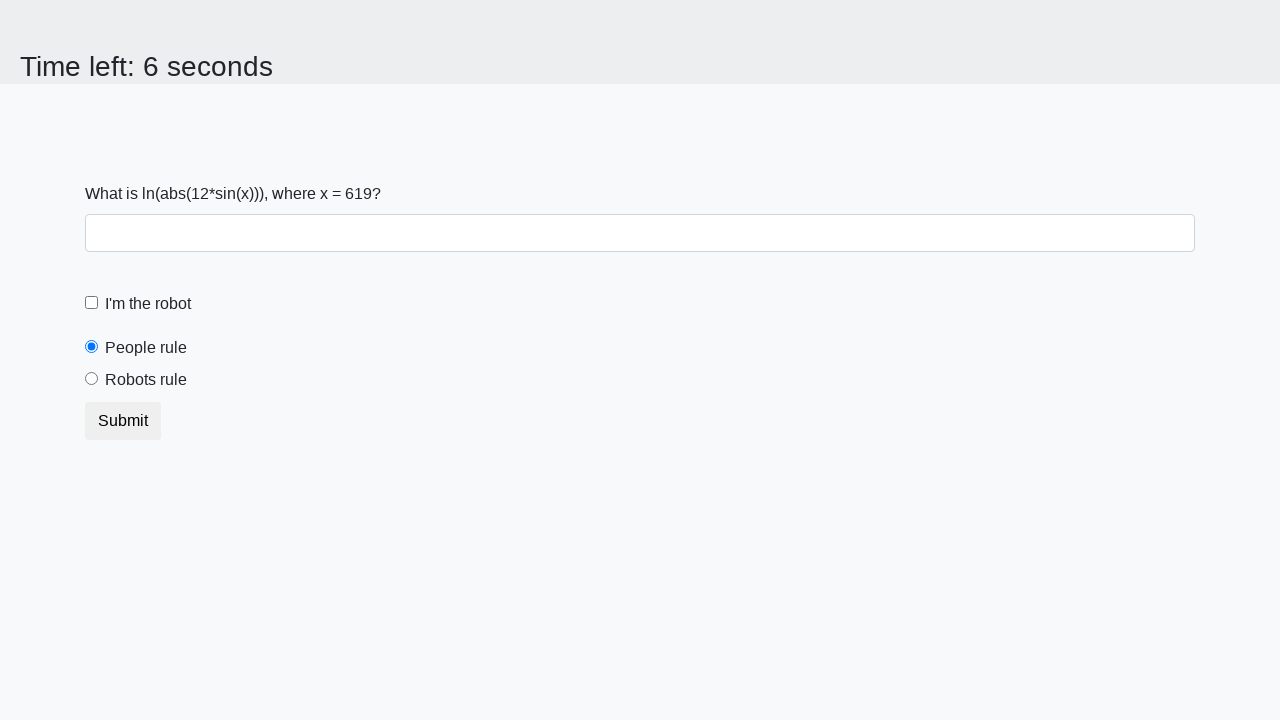

Calculated answer using logarithmic formula: log(12*sin(x))
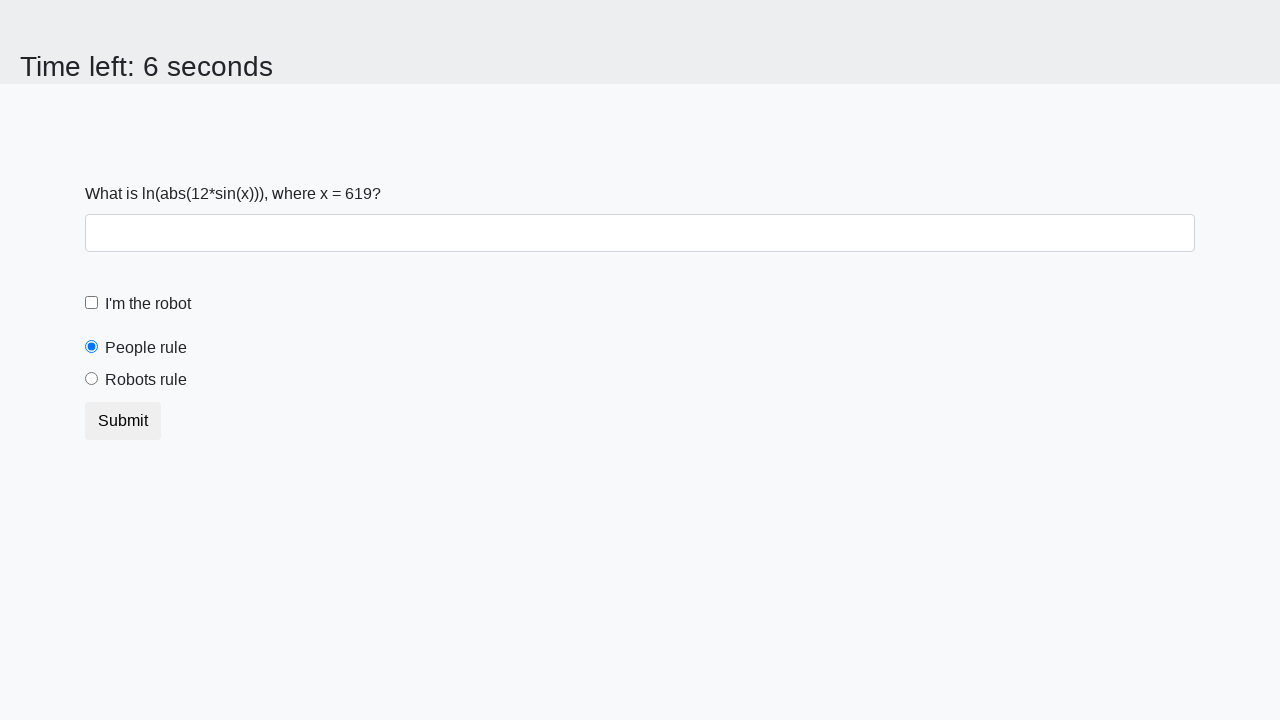

Filled answer input field with calculated value on input
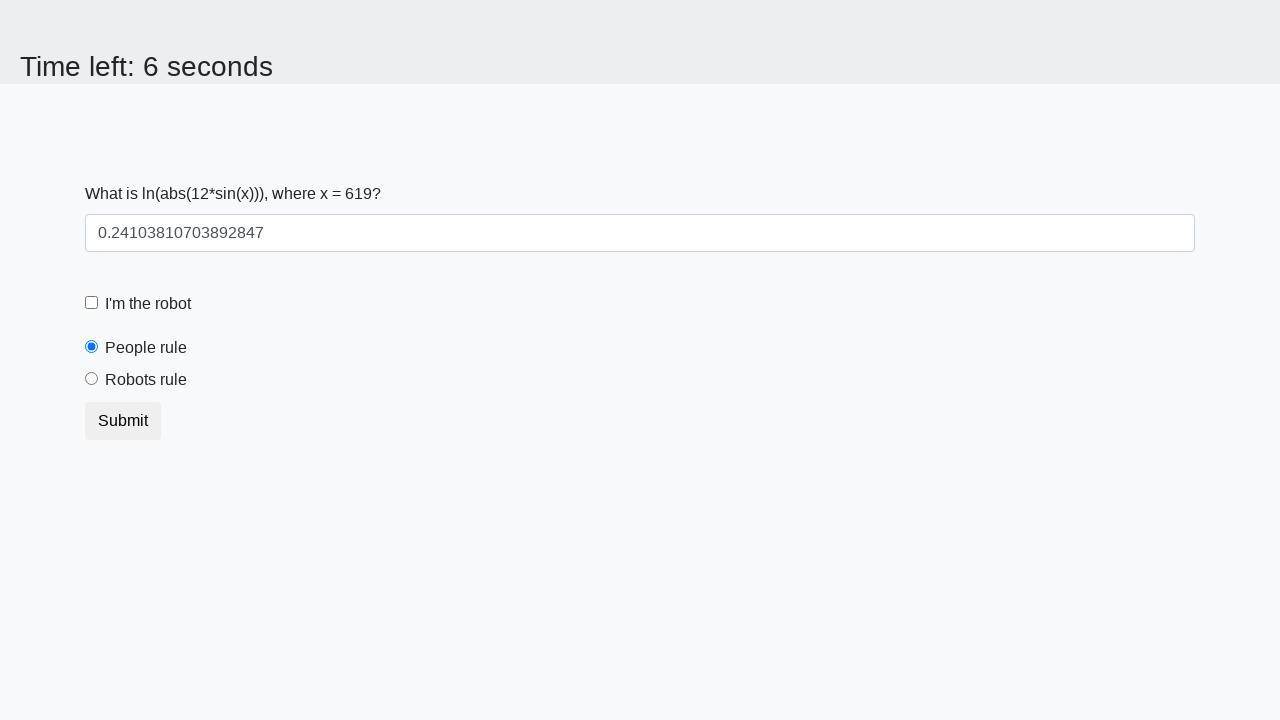

Checked the robot checkbox at (92, 303) on input#robotCheckbox
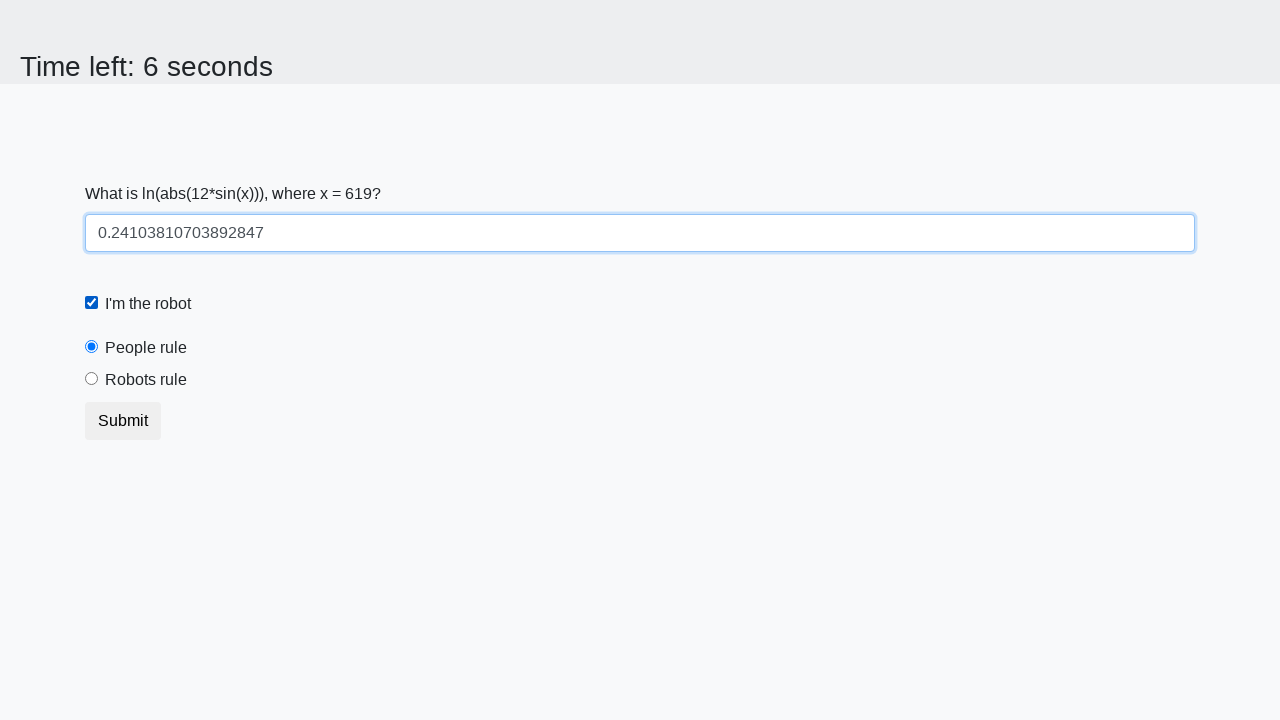

Selected the robots rule radio button at (92, 379) on input#robotsRule
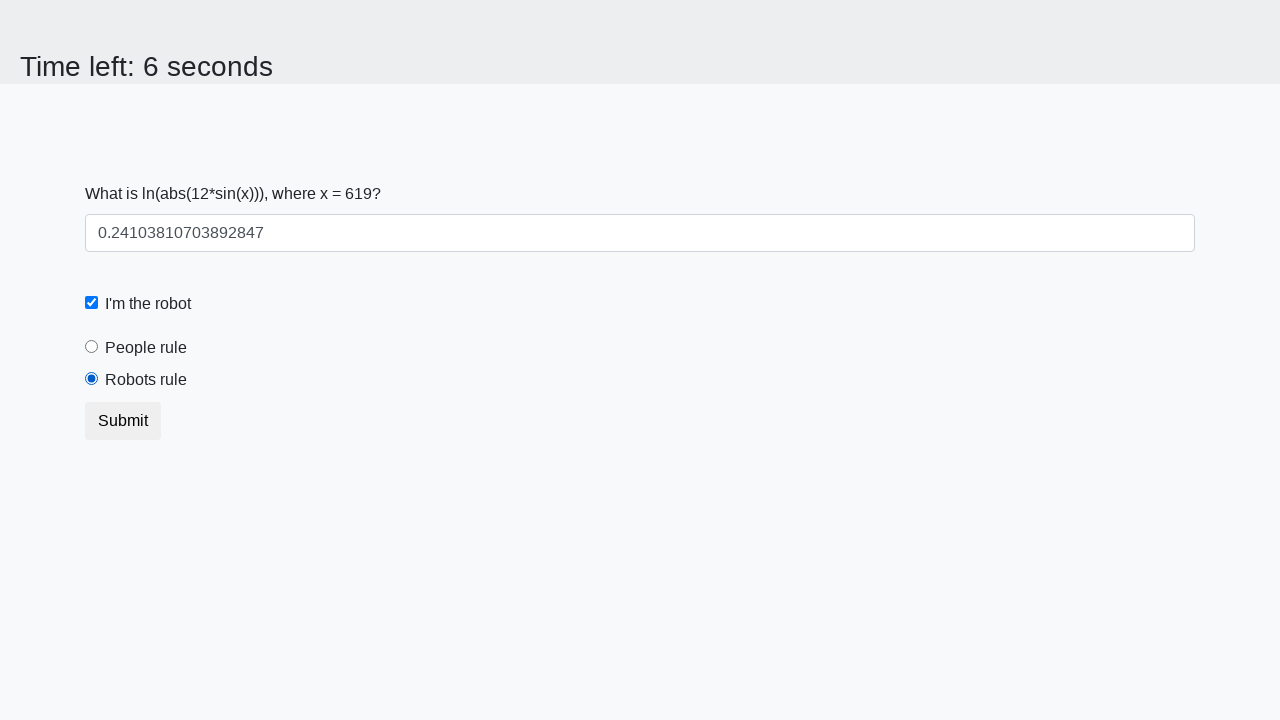

Submitted the form at (123, 421) on button
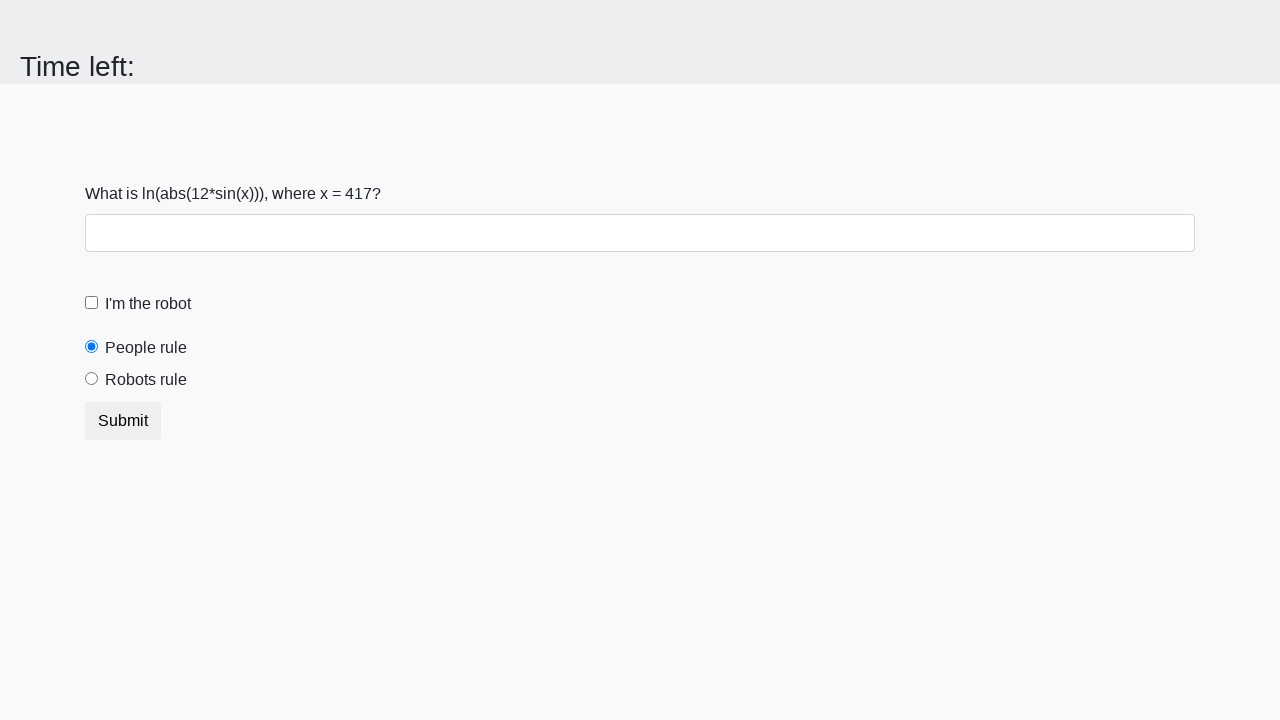

Waited for form submission result
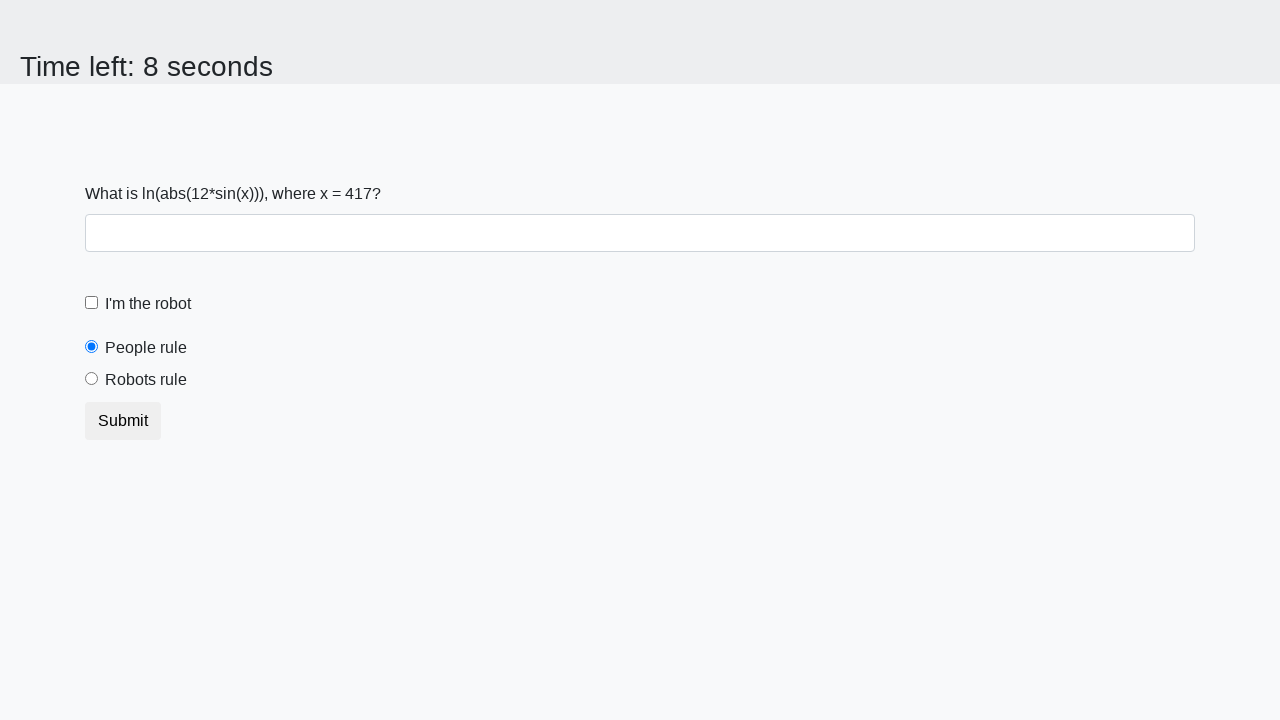

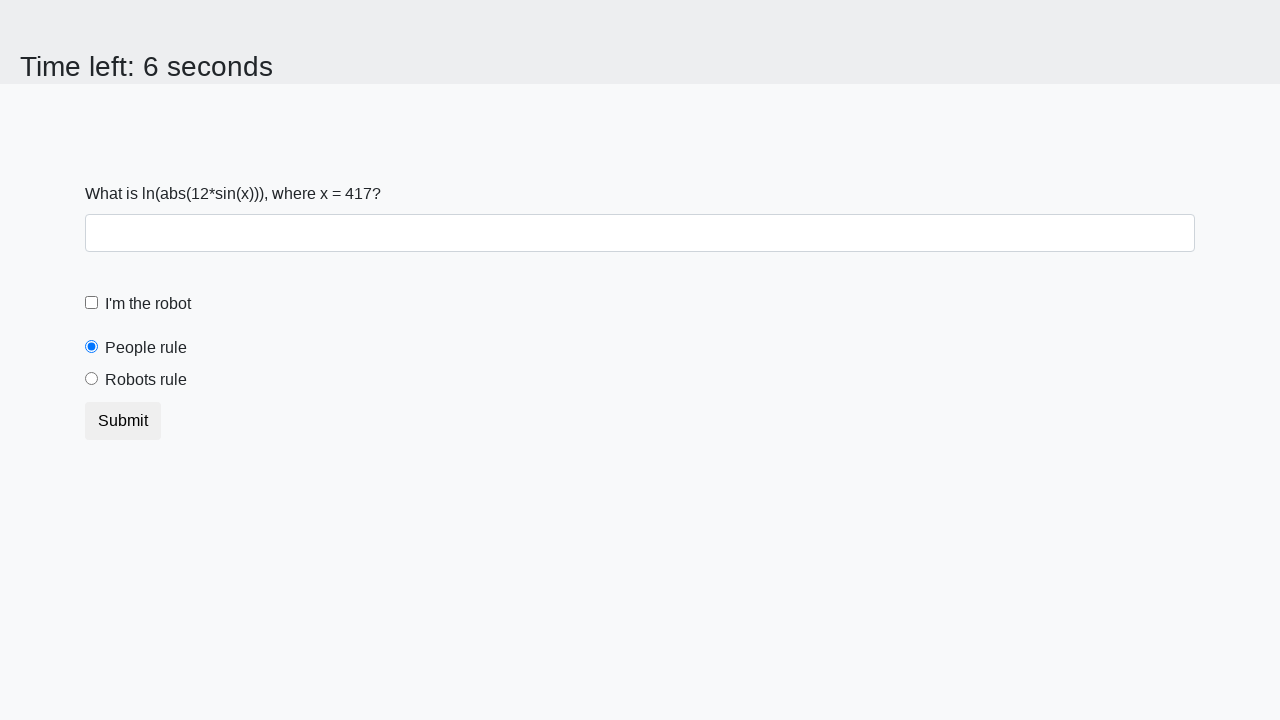